Tests selecting a radio button option on the automation sandbox

Starting URL: https://thefreerangetester.github.io/sandbox-automation-testing/

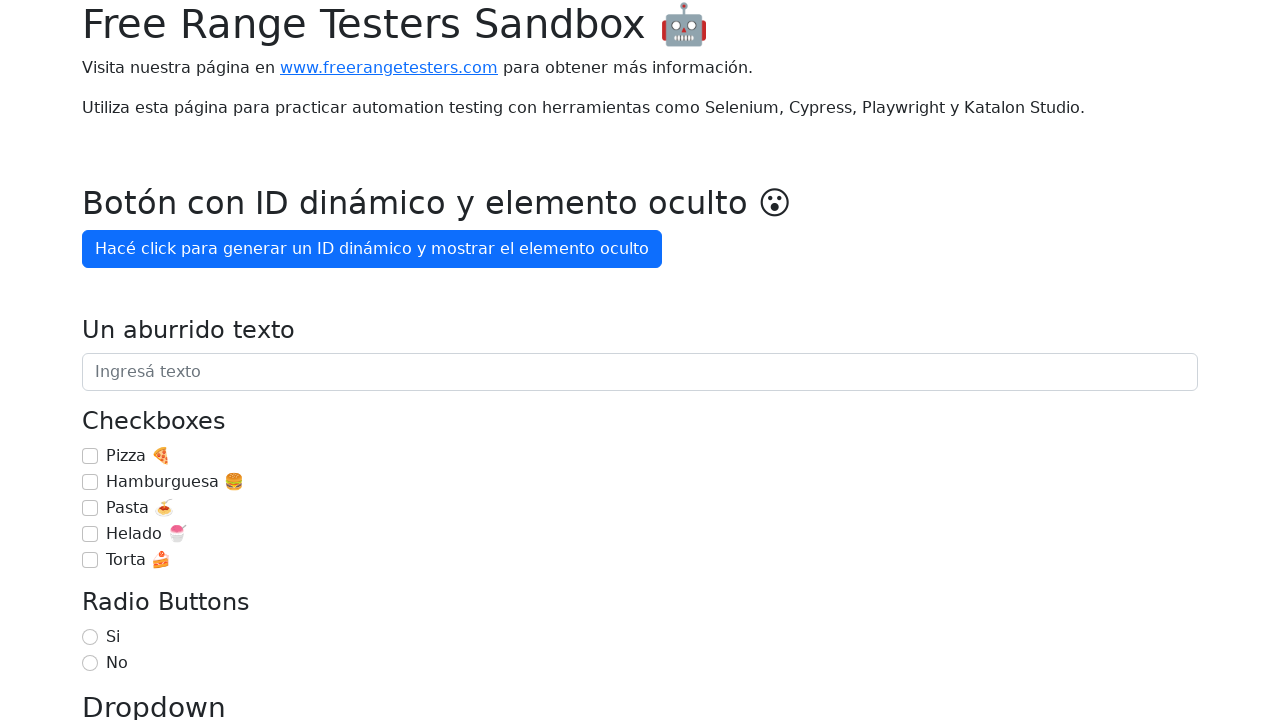

Selected 'No' radio button option at (90, 663) on internal:label="No"i
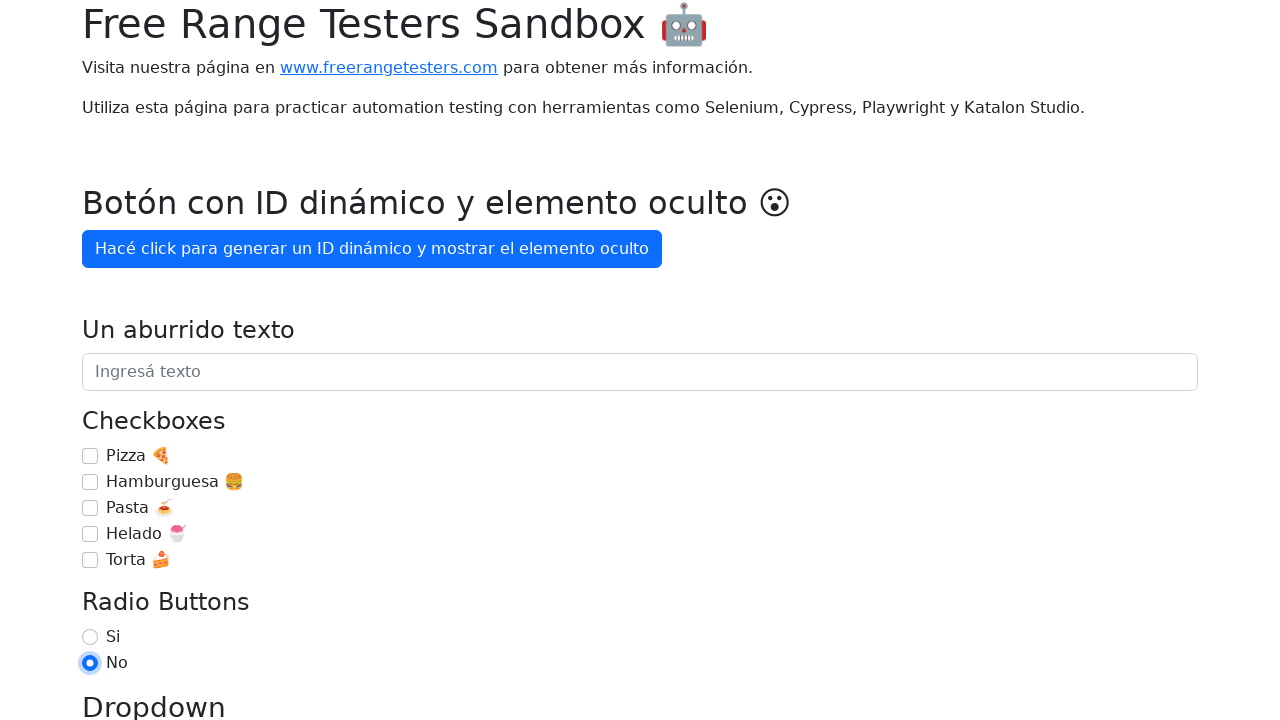

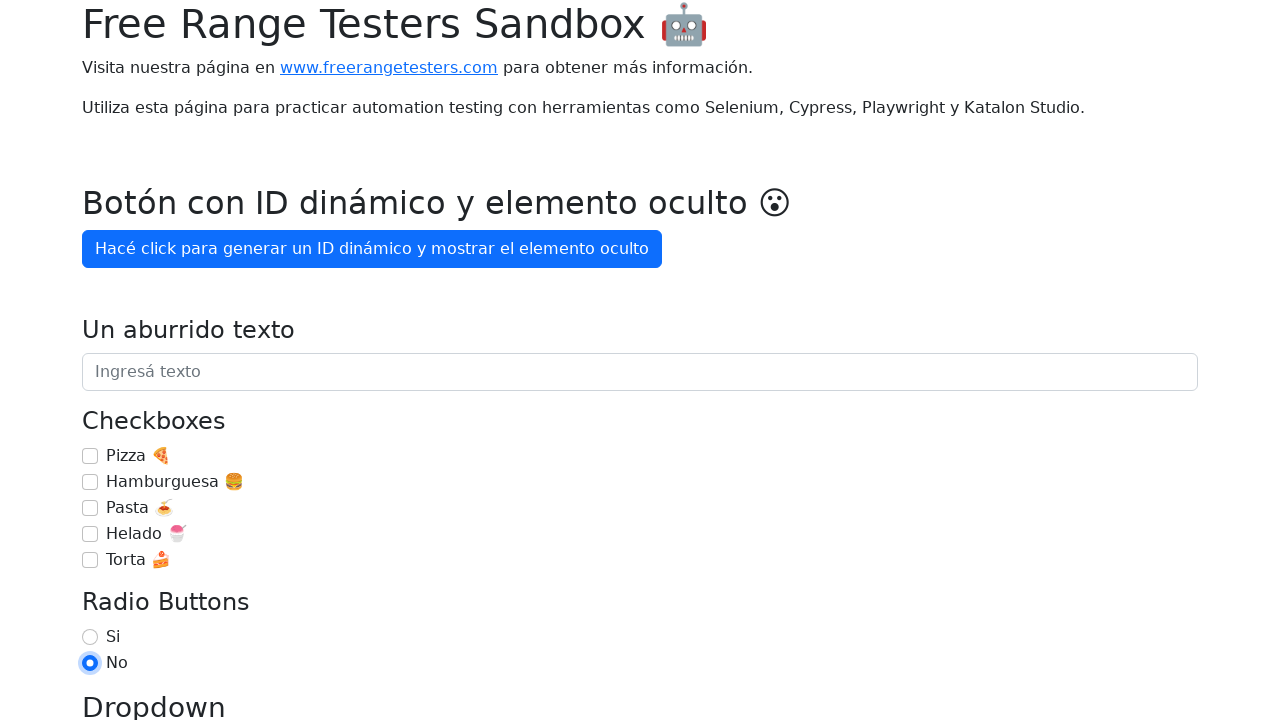